Tests alert handling functionality by clicking a button that triggers an alert and then accepting it

Starting URL: https://letcode.in/waits

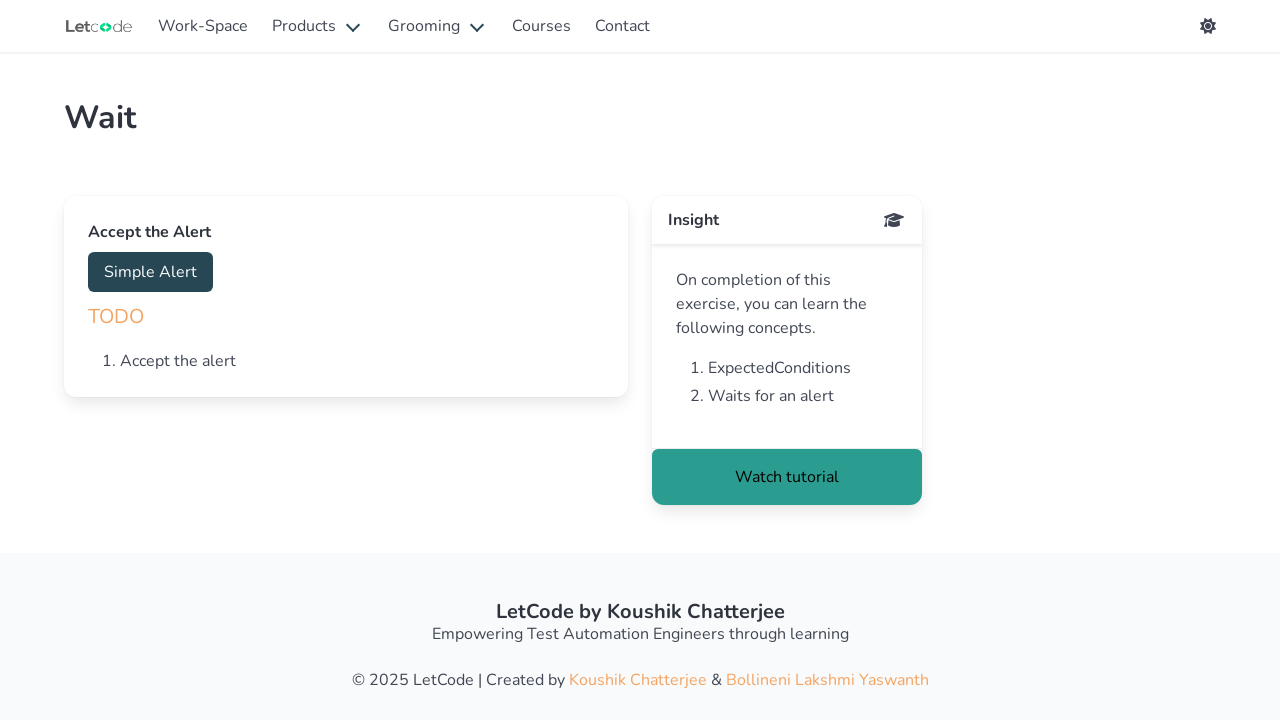

Clicked button that triggers alert at (150, 272) on button#accept
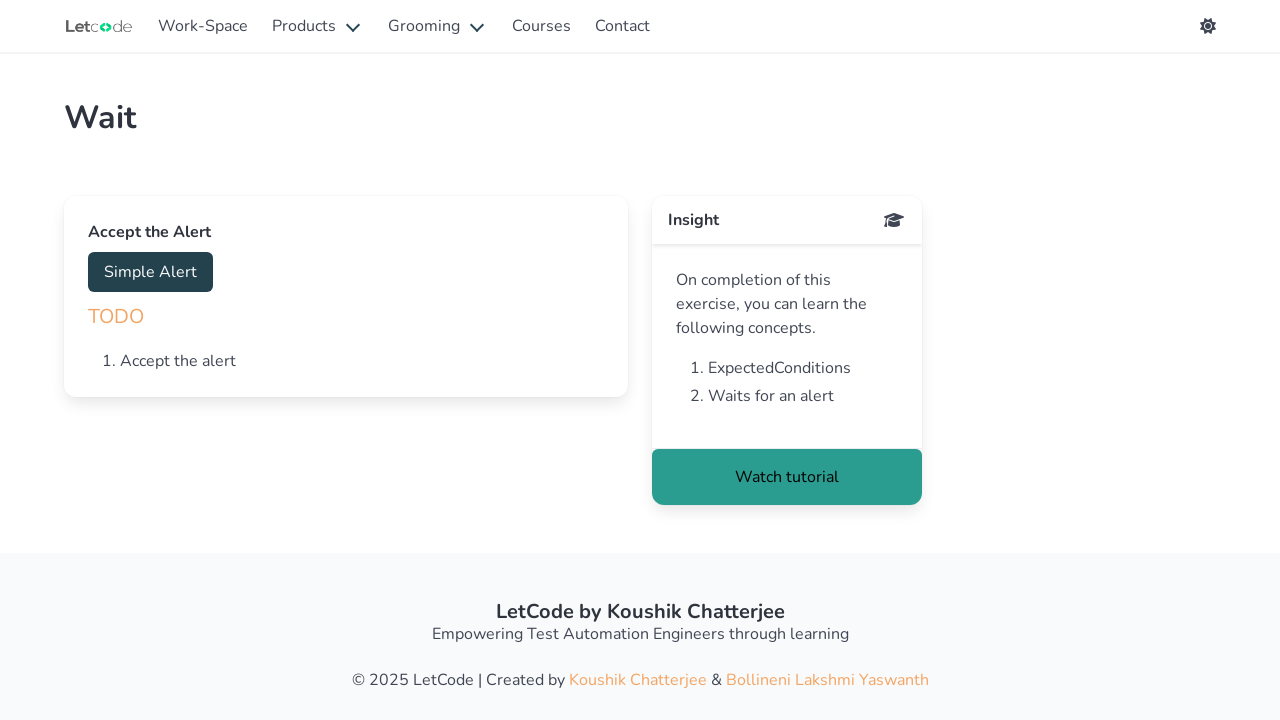

Set up event listener to accept alert dialogs
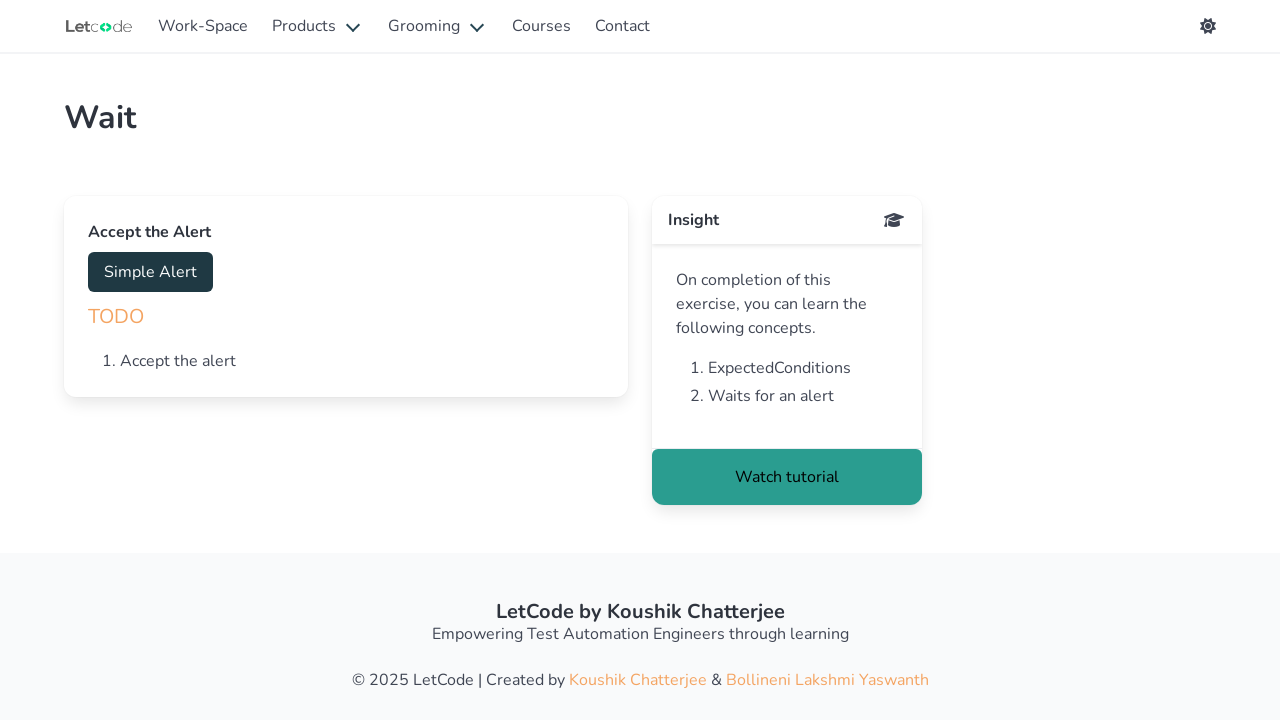

Waited 1000ms to ensure alert handling completes
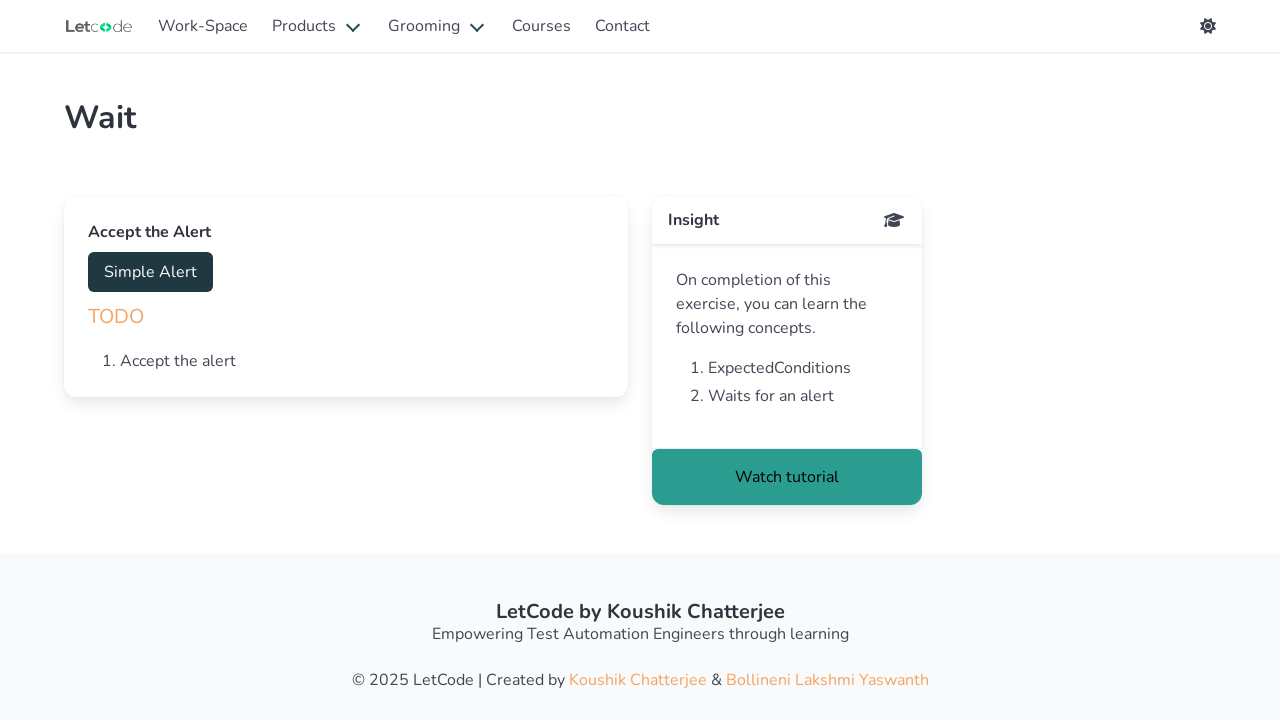

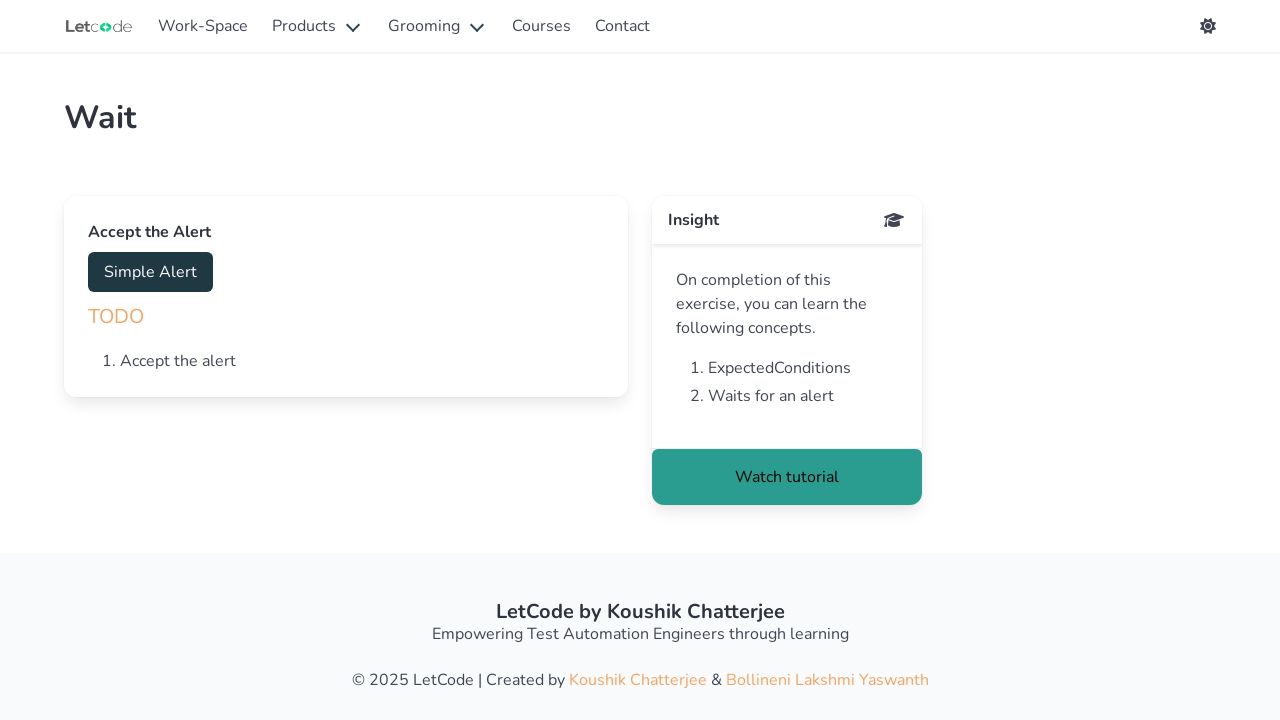